Completes checkout process by navigating to cart, filling order details, and placing an order

Starting URL: https://demoblaze.com/index.html

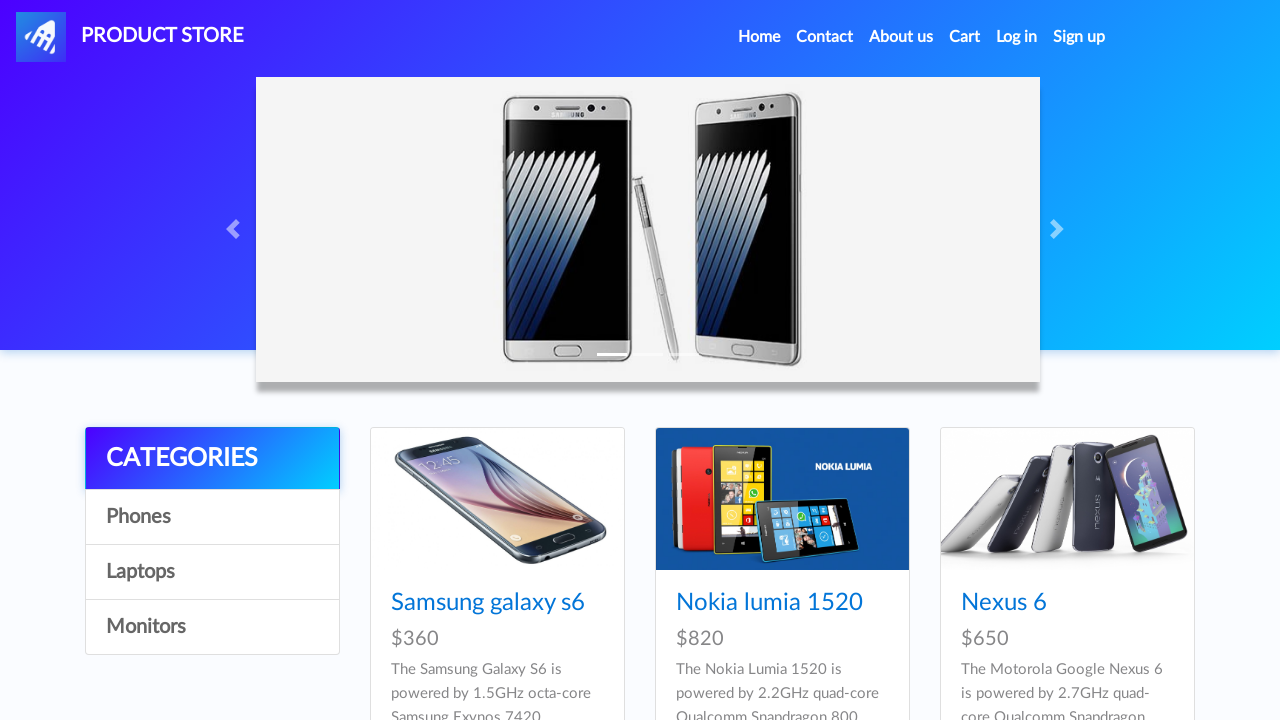

Clicked cart button to navigate to shopping cart at (965, 37) on #cartur
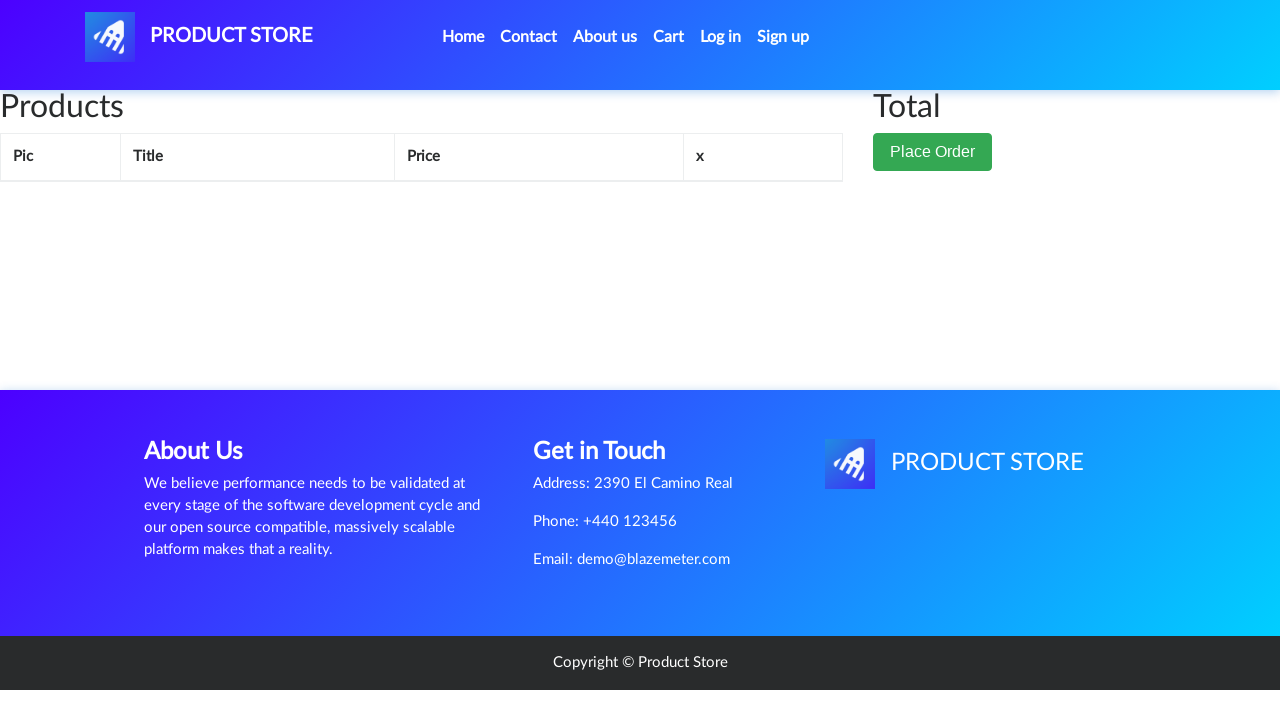

Waited for cart page to load
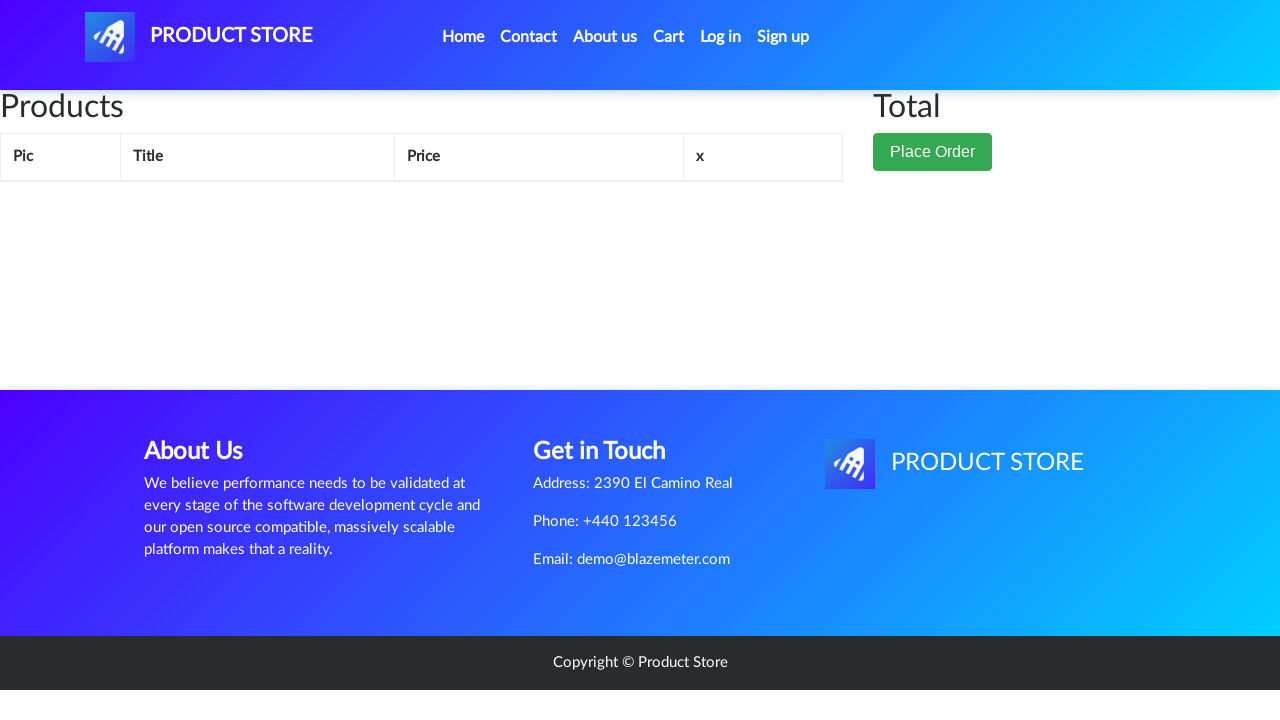

Clicked 'Place Order' button at (933, 152) on button:has-text('Place Order')
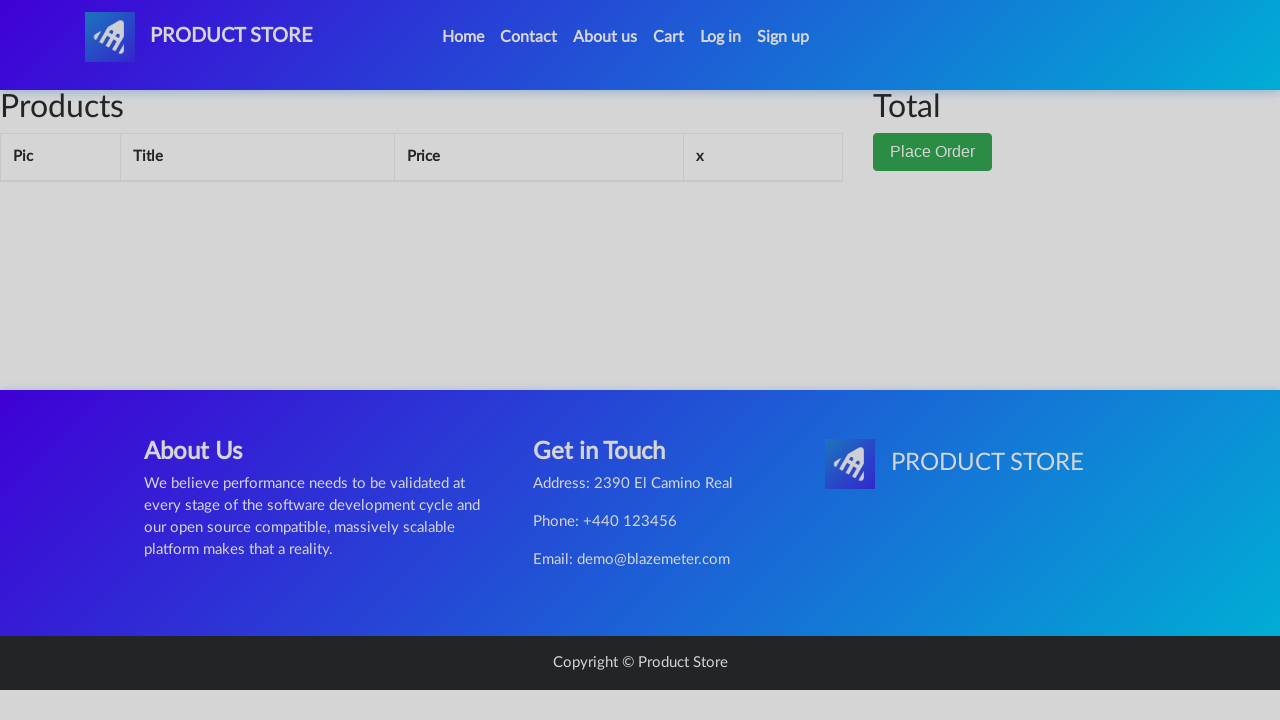

Waited for order form to appear
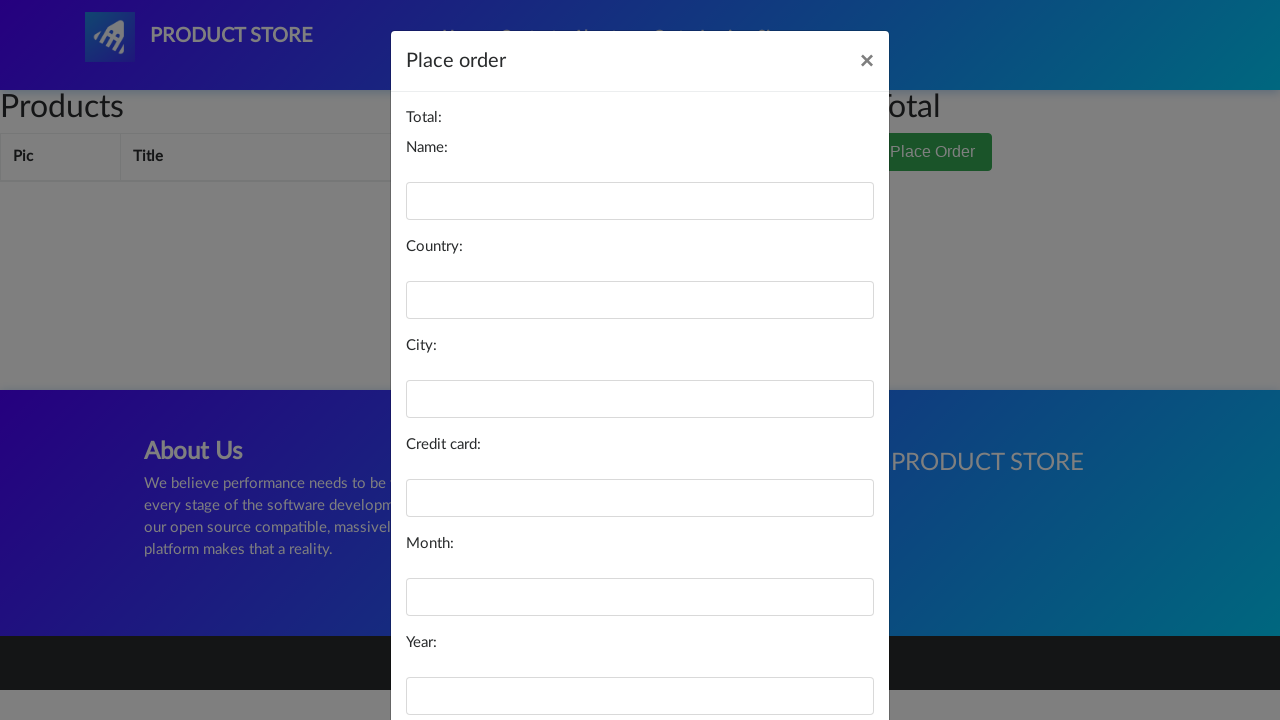

Filled name field with 'Alice Johnson' on #name
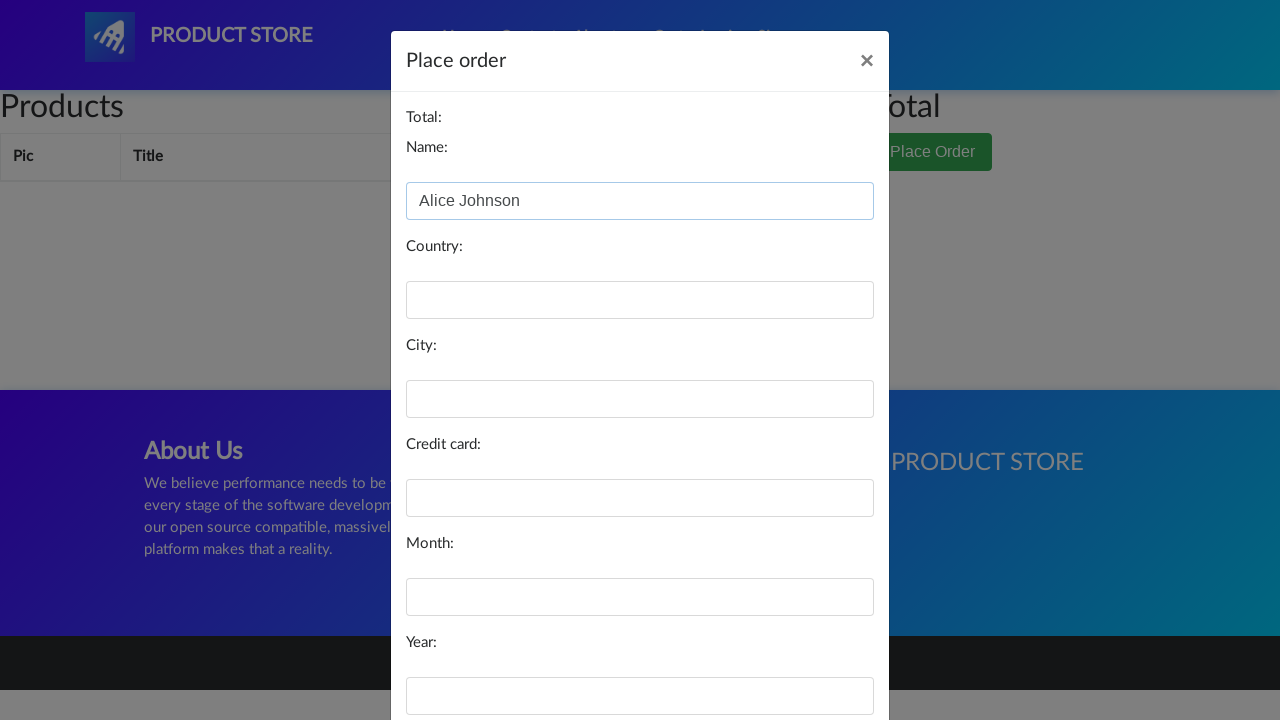

Filled country field with 'Canada' on #country
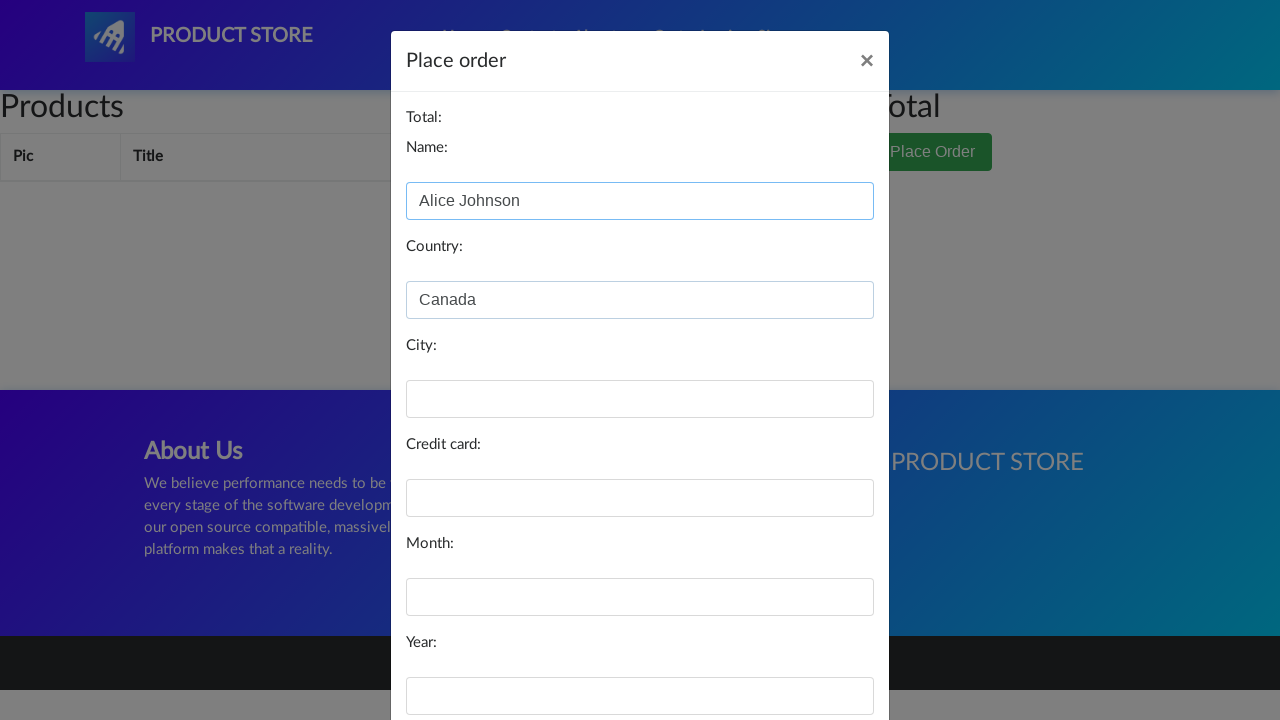

Filled city field with 'Toronto' on #city
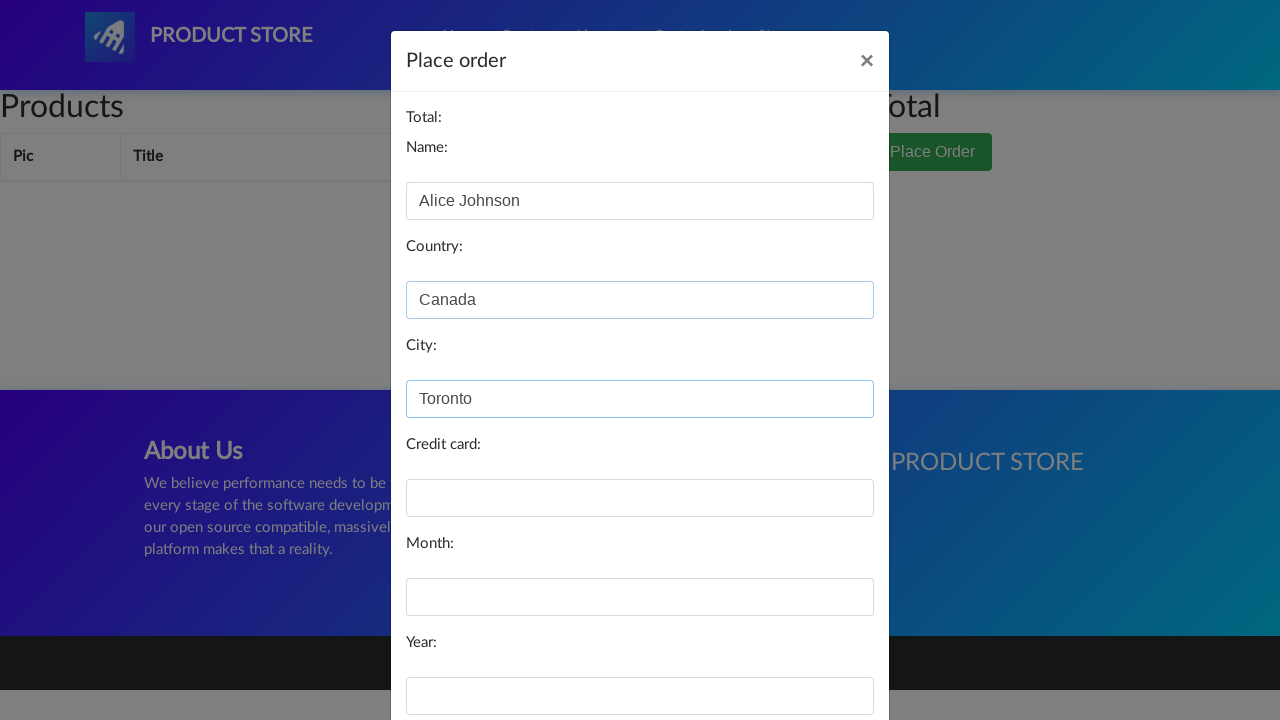

Filled card field with test credit card number on #card
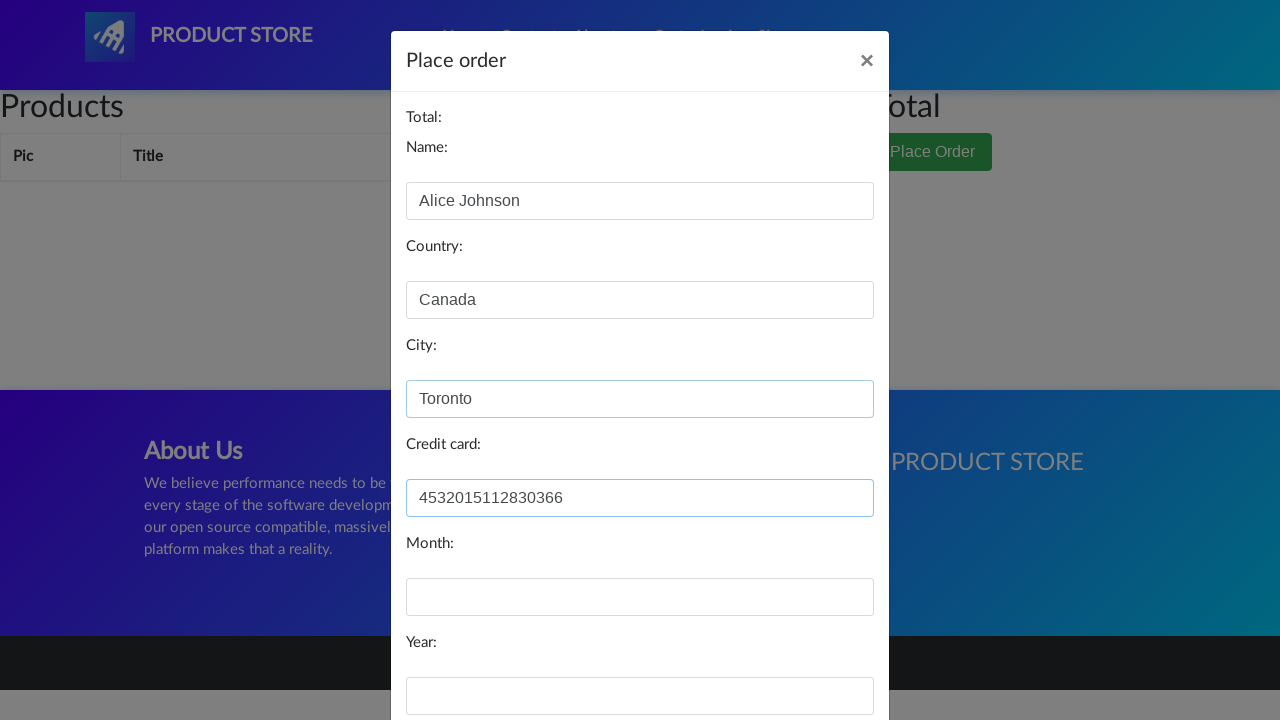

Filled month field with '11' on #month
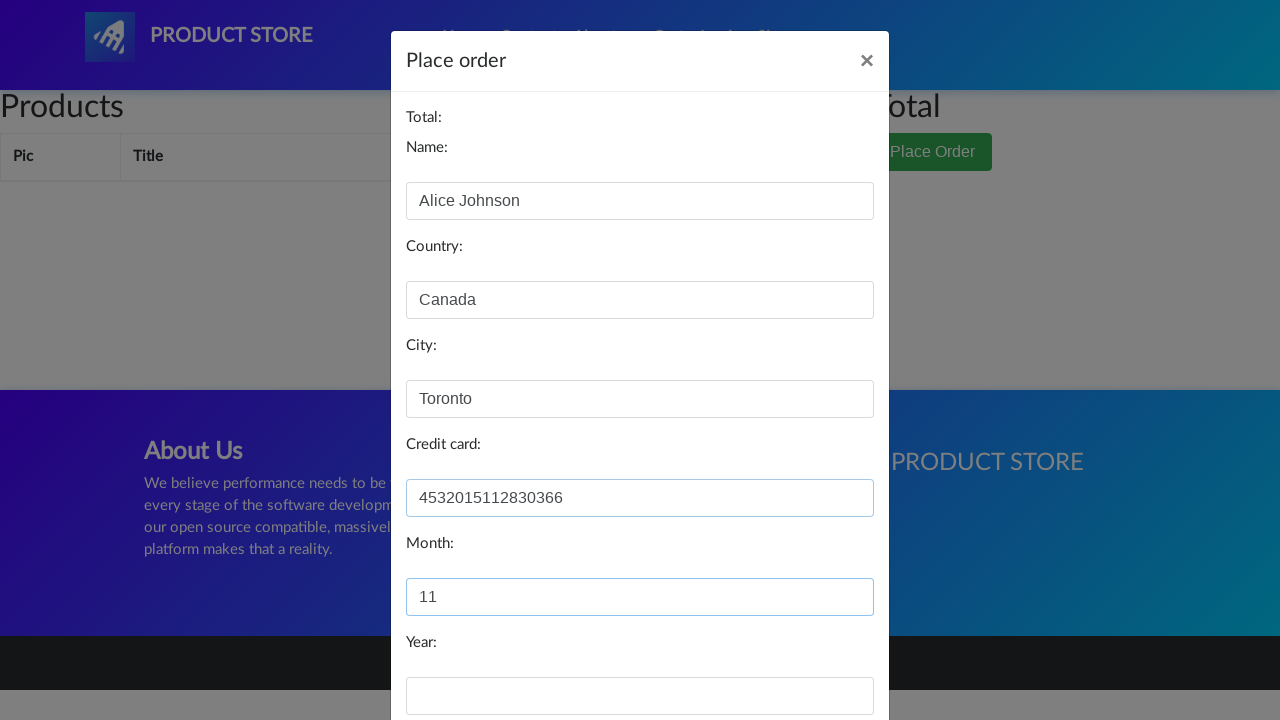

Filled year field with '2026' on #year
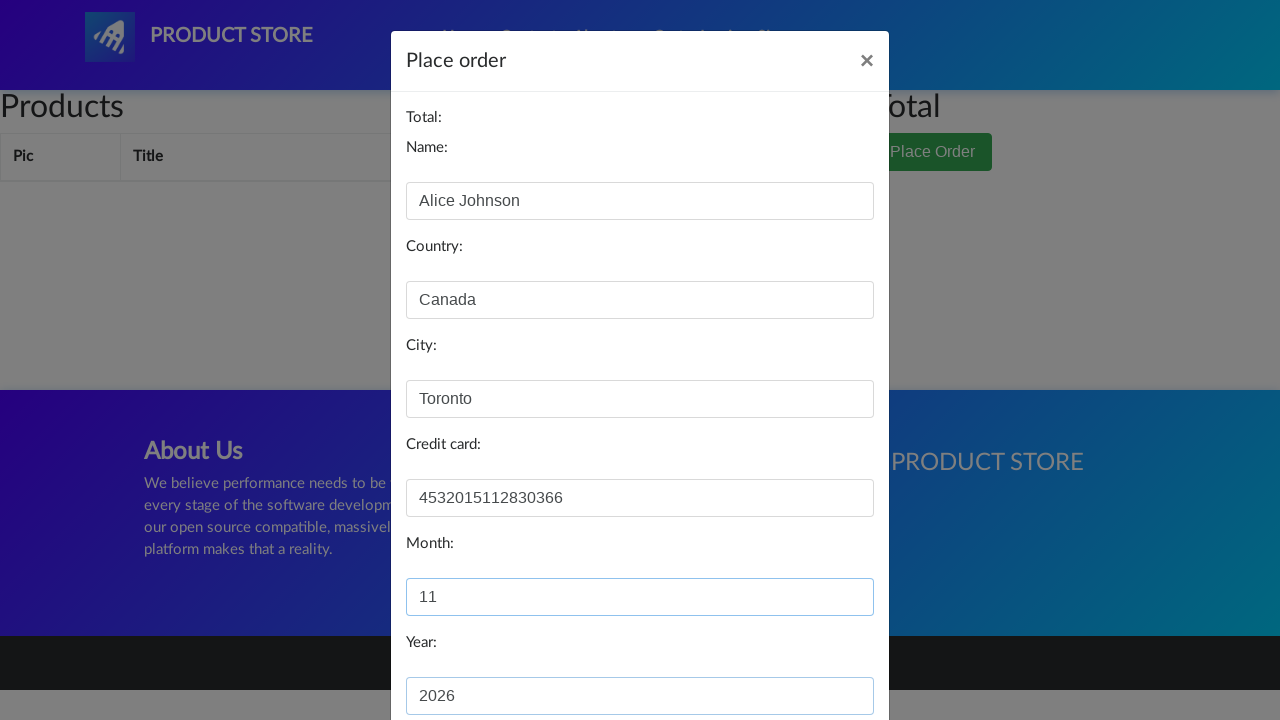

Clicked 'Purchase' button to complete order at (823, 655) on button:has-text('Purchase')
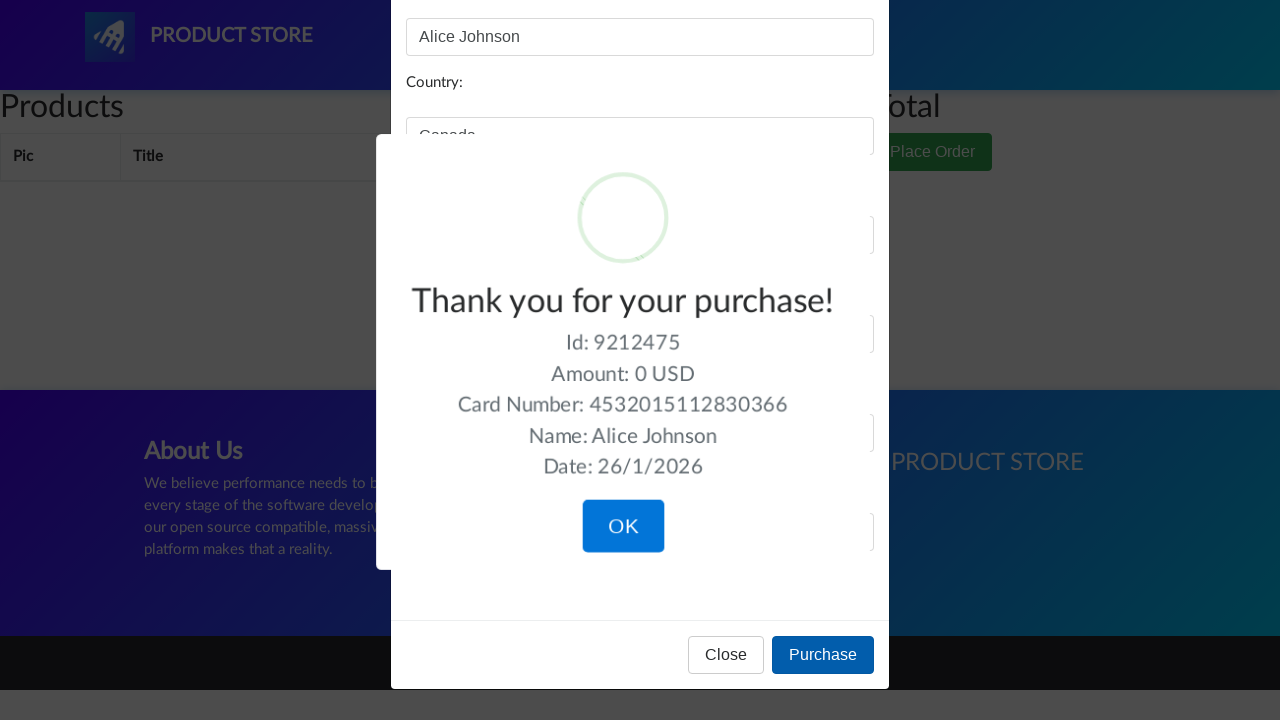

Order confirmation alert appeared
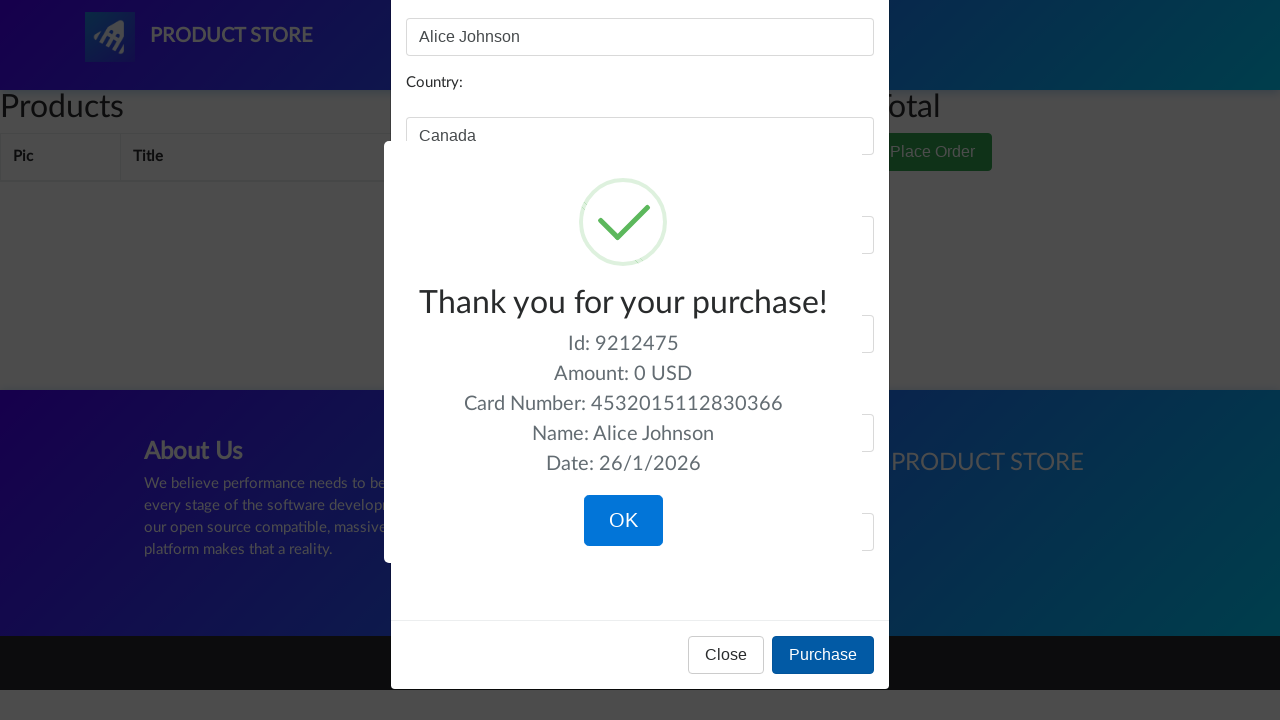

Clicked 'OK' button to close confirmation alert at (623, 521) on button:has-text('OK')
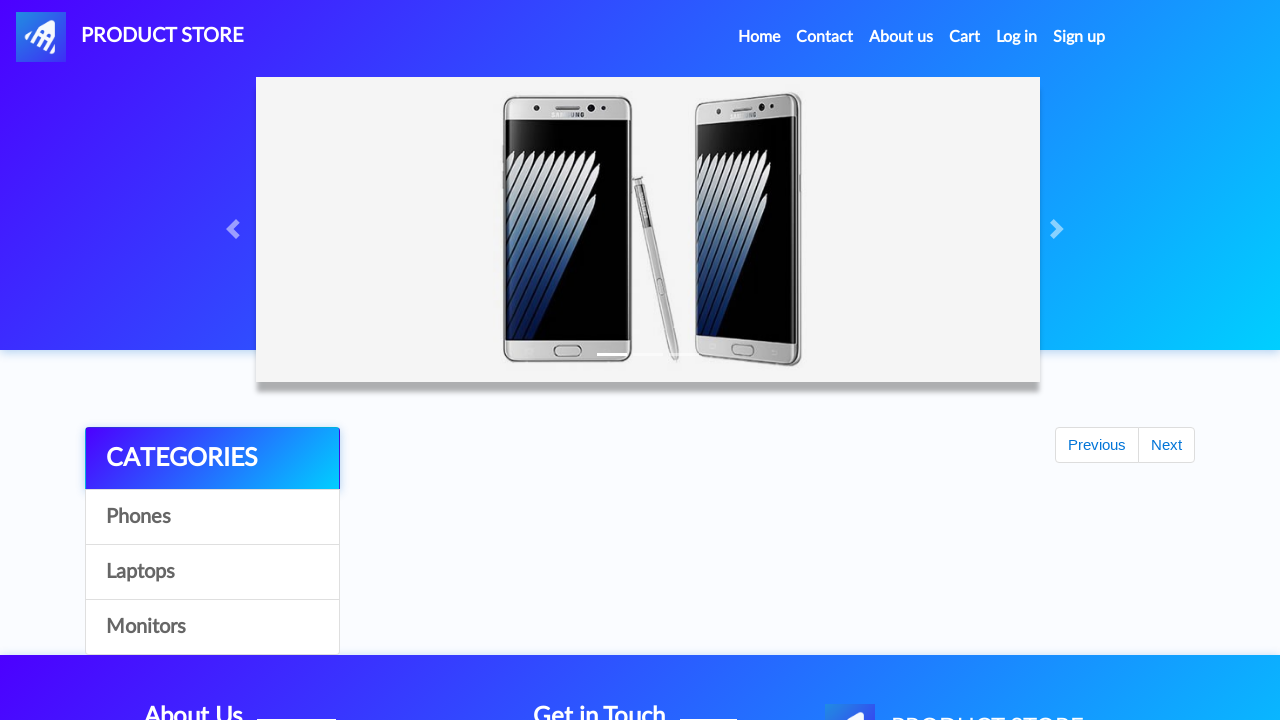

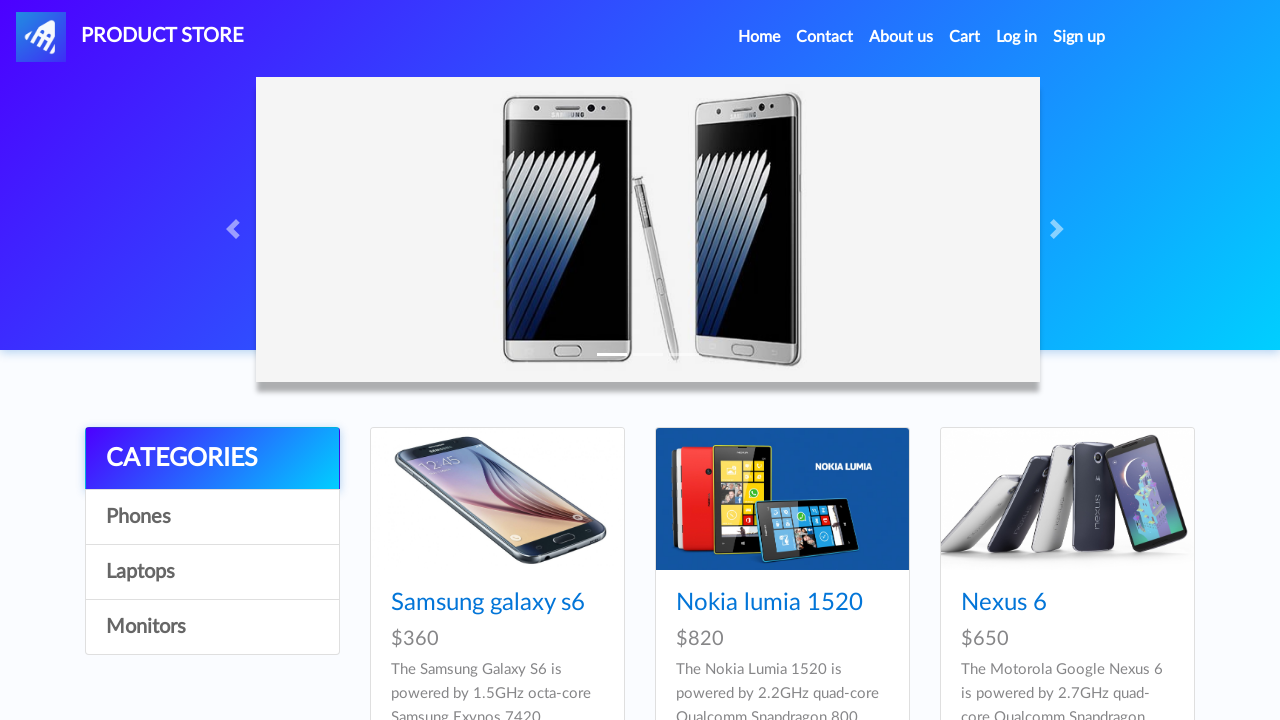